Tests checkbox selection functionality by checking the initial state, clicking the checkbox, and verifying the state change

Starting URL: http://the-internet.herokuapp.com/dynamic_controls

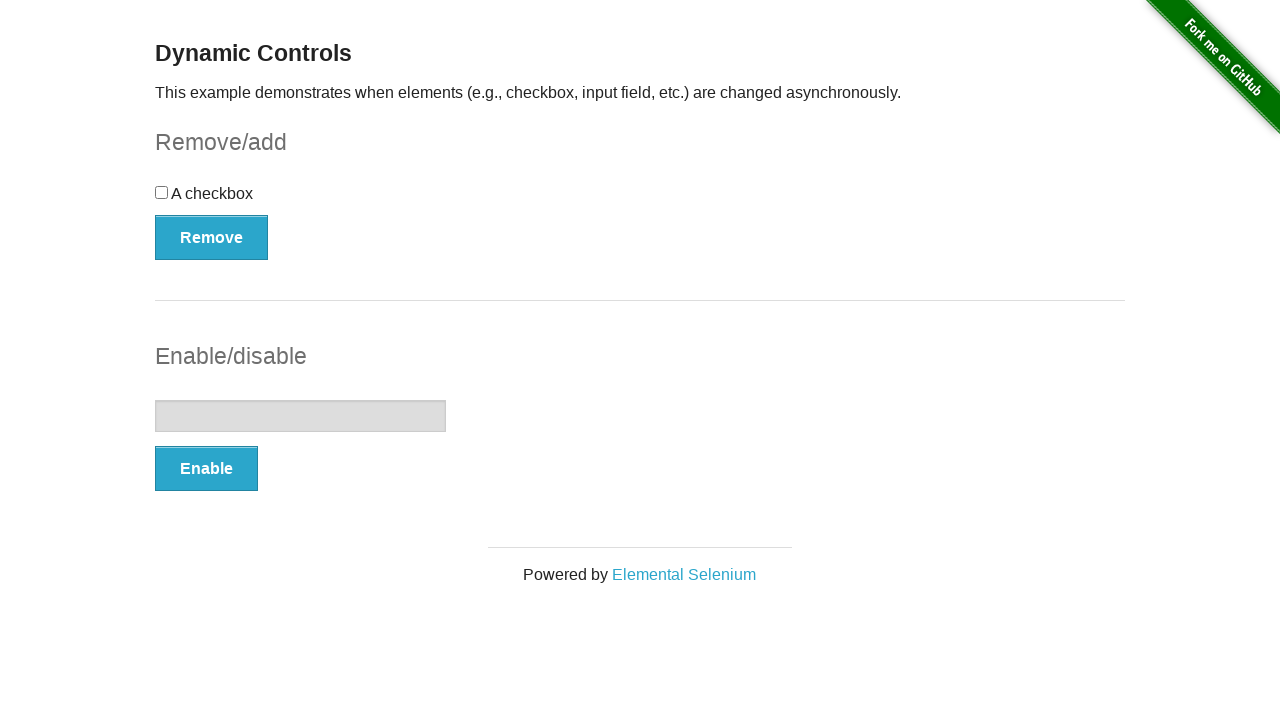

Located checkbox element on the page
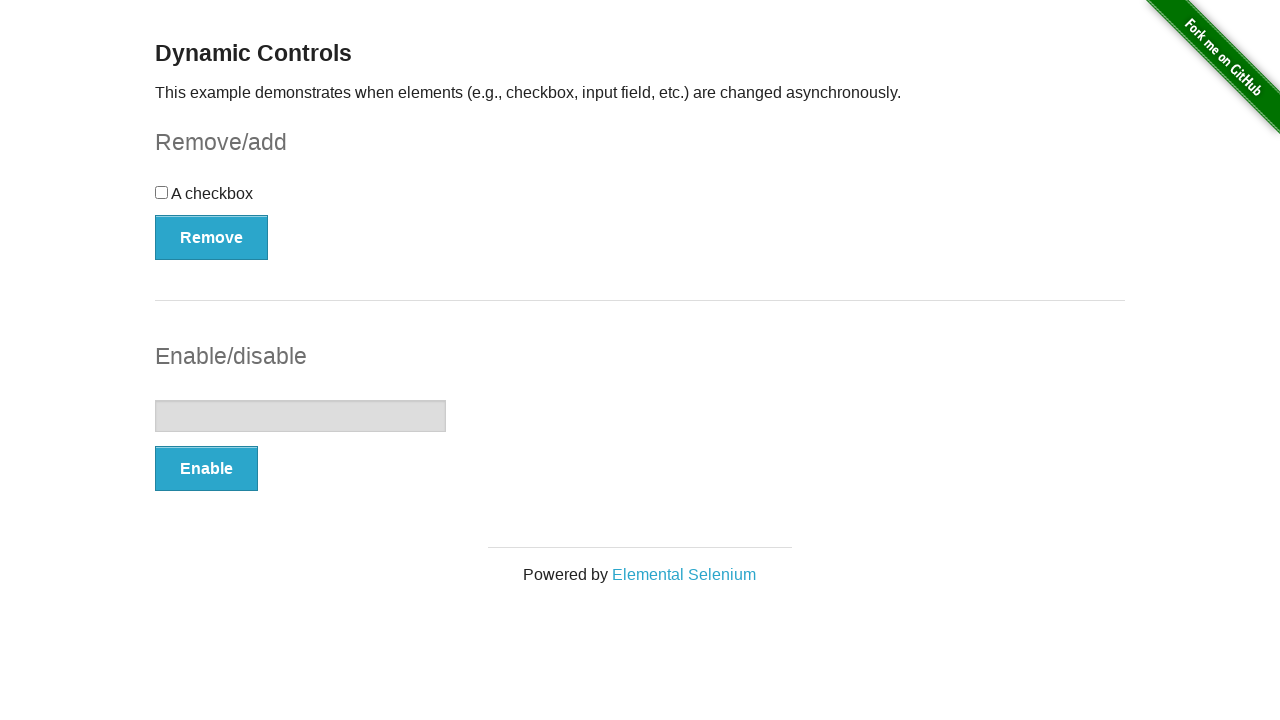

Checked initial checkbox state: False
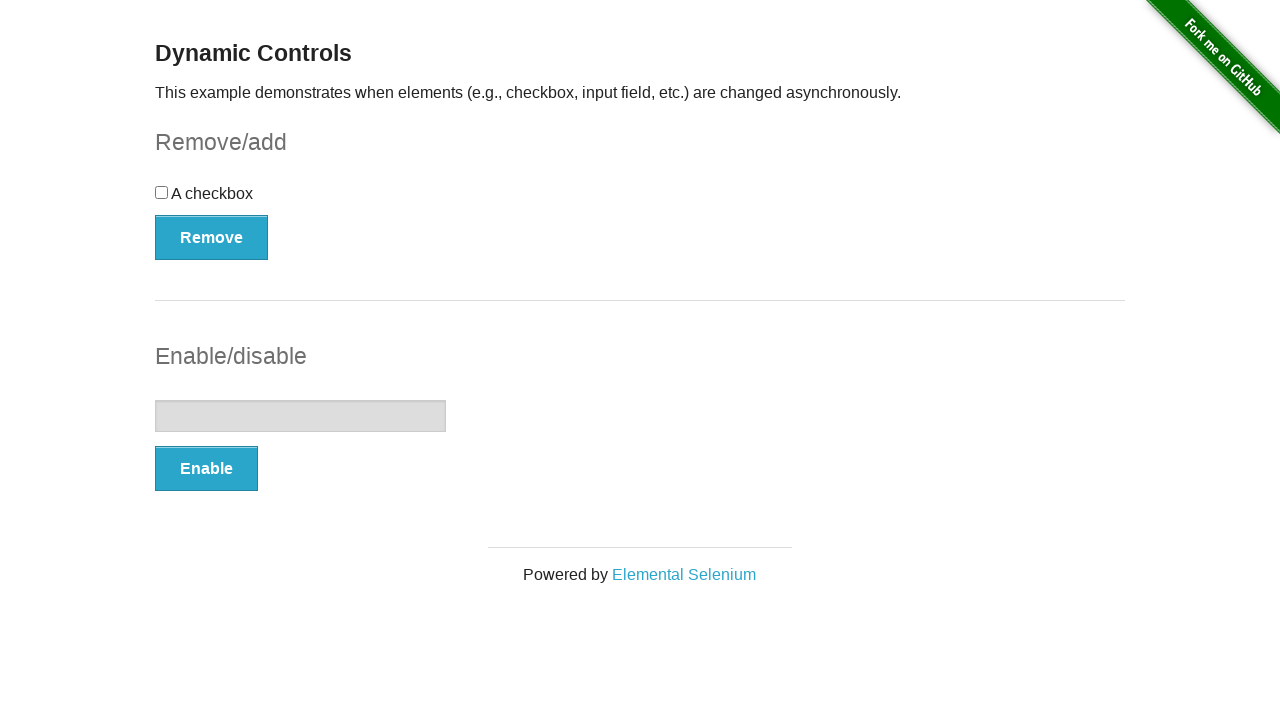

Clicked checkbox to toggle its state at (162, 192) on input[type='checkbox']
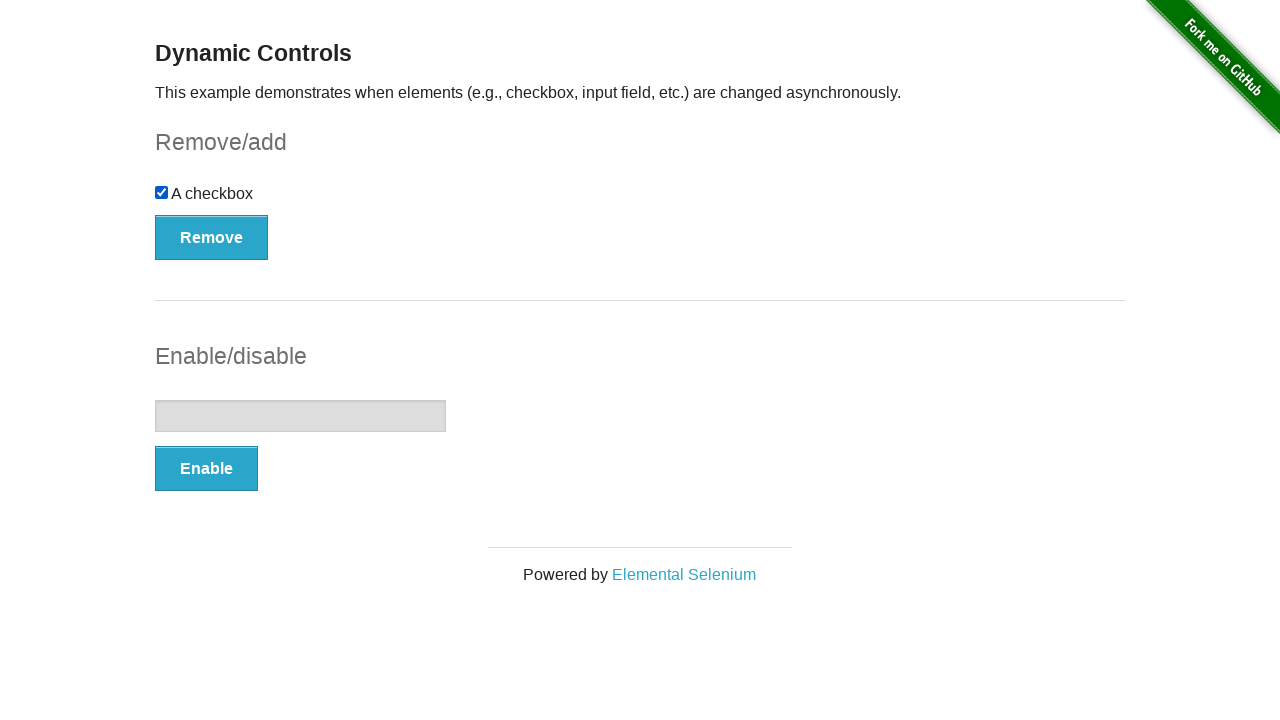

Verified checkbox state after clicking: True
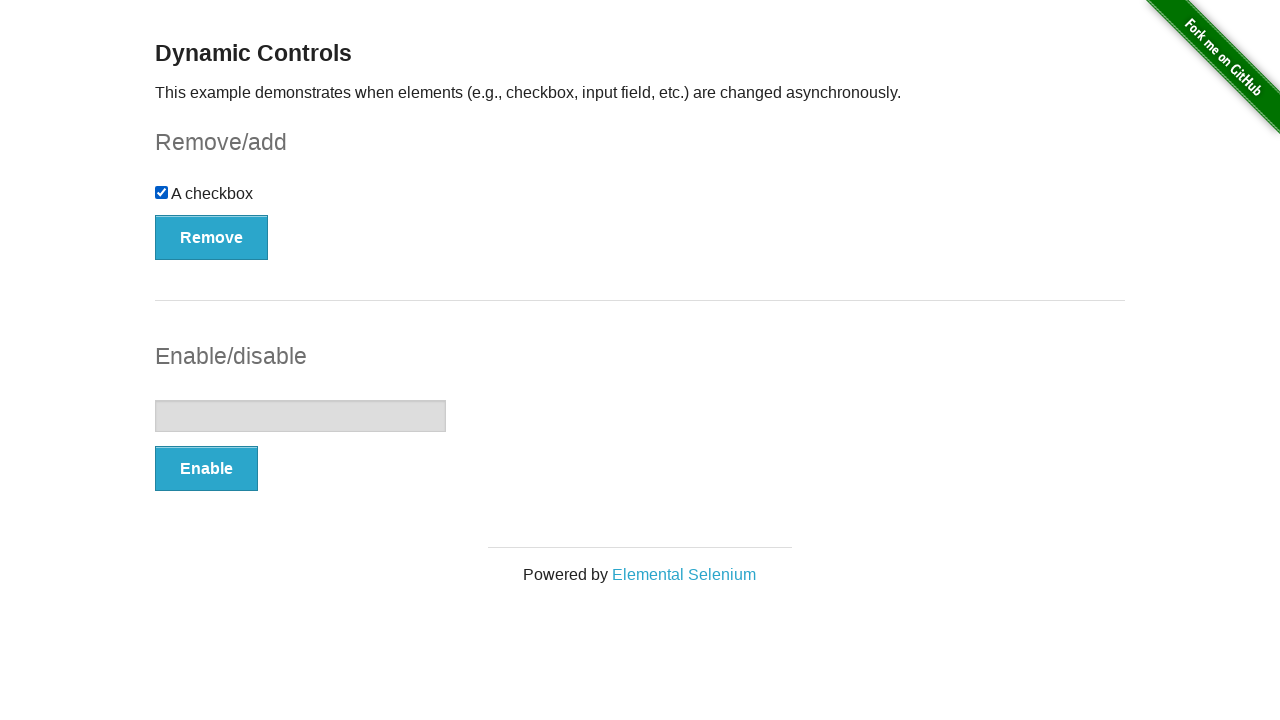

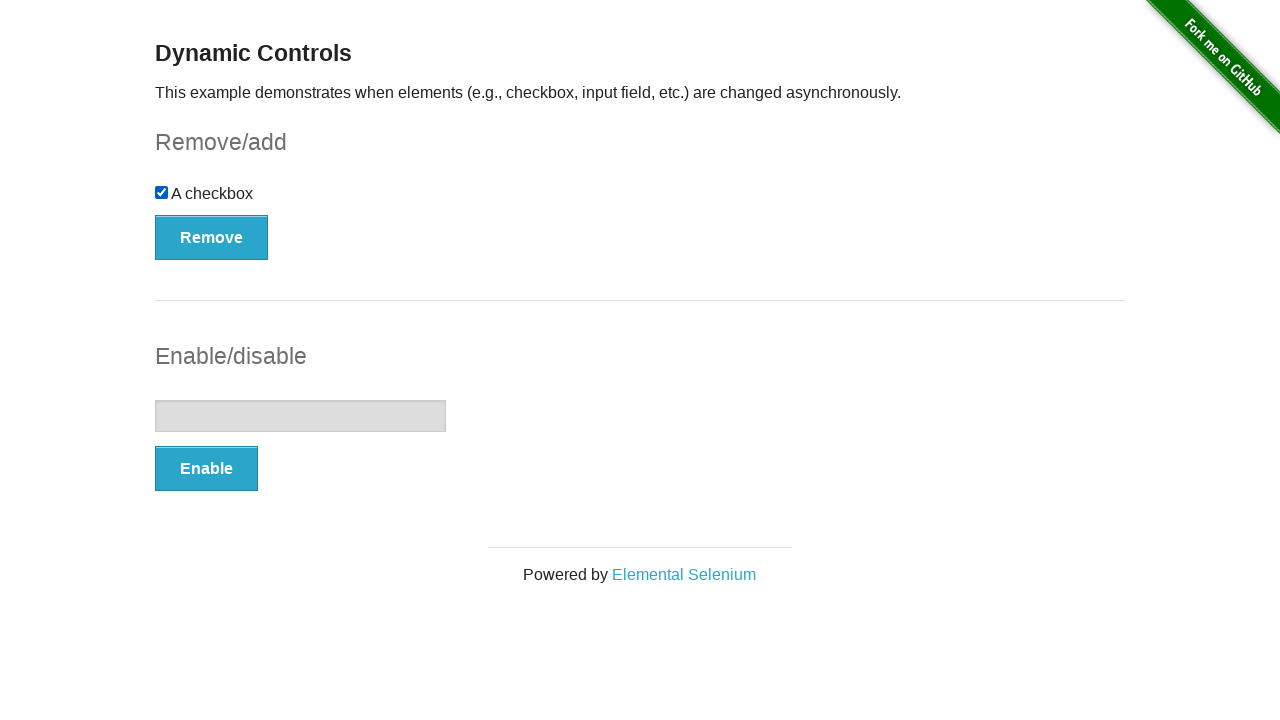